Tests drag and drop functionality on jQuery UI demo page by dragging an element and dropping it onto a target element

Starting URL: https://jqueryui.com/droppable/

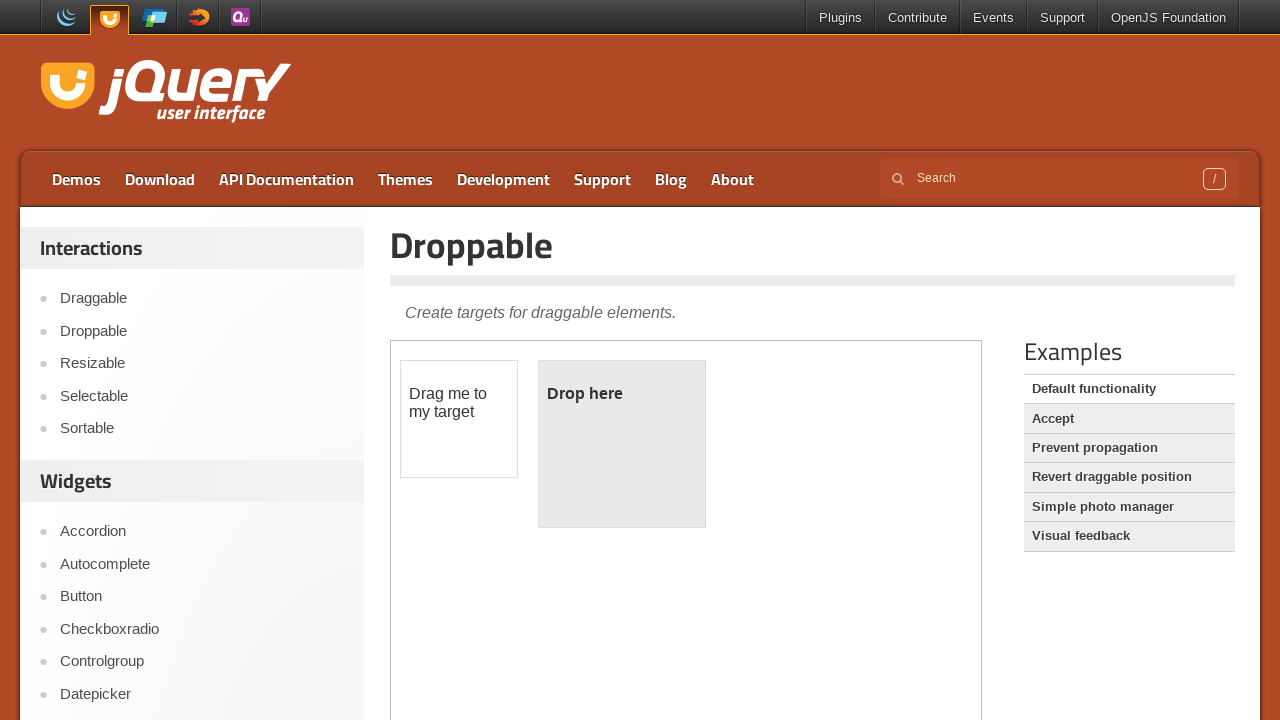

Located the first iframe containing the drag and drop demo
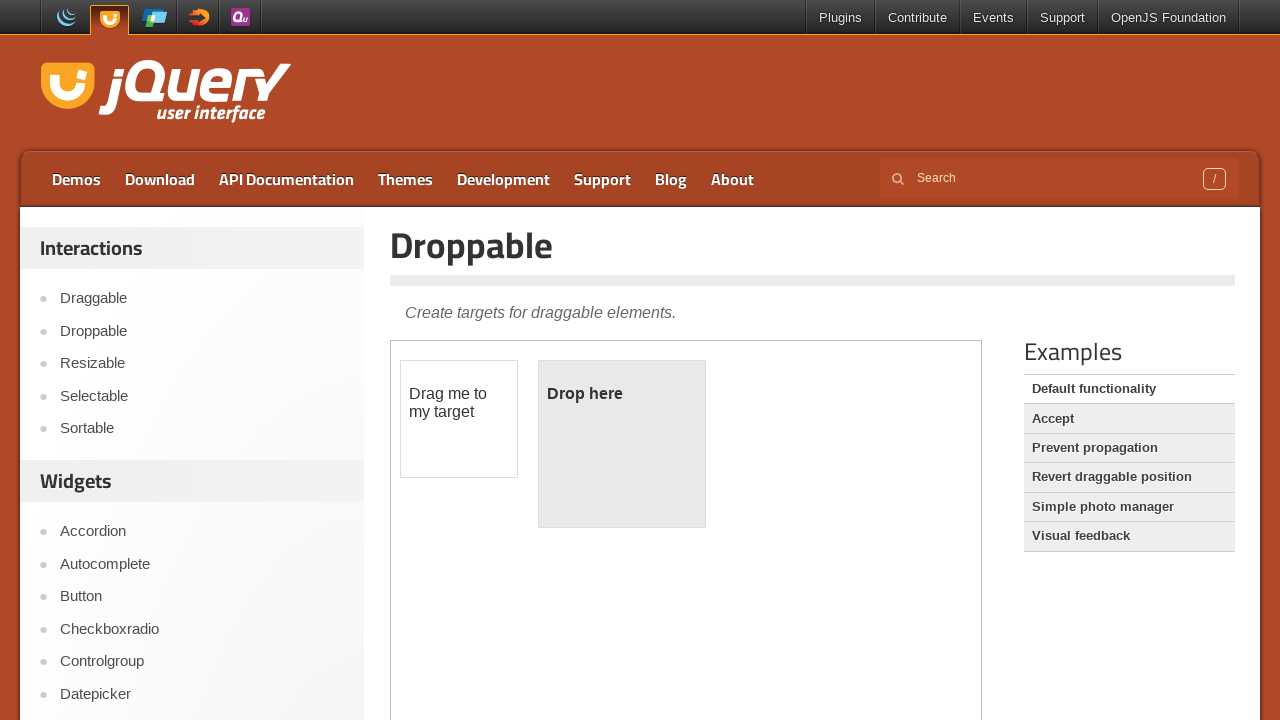

Located the draggable element with id 'draggable'
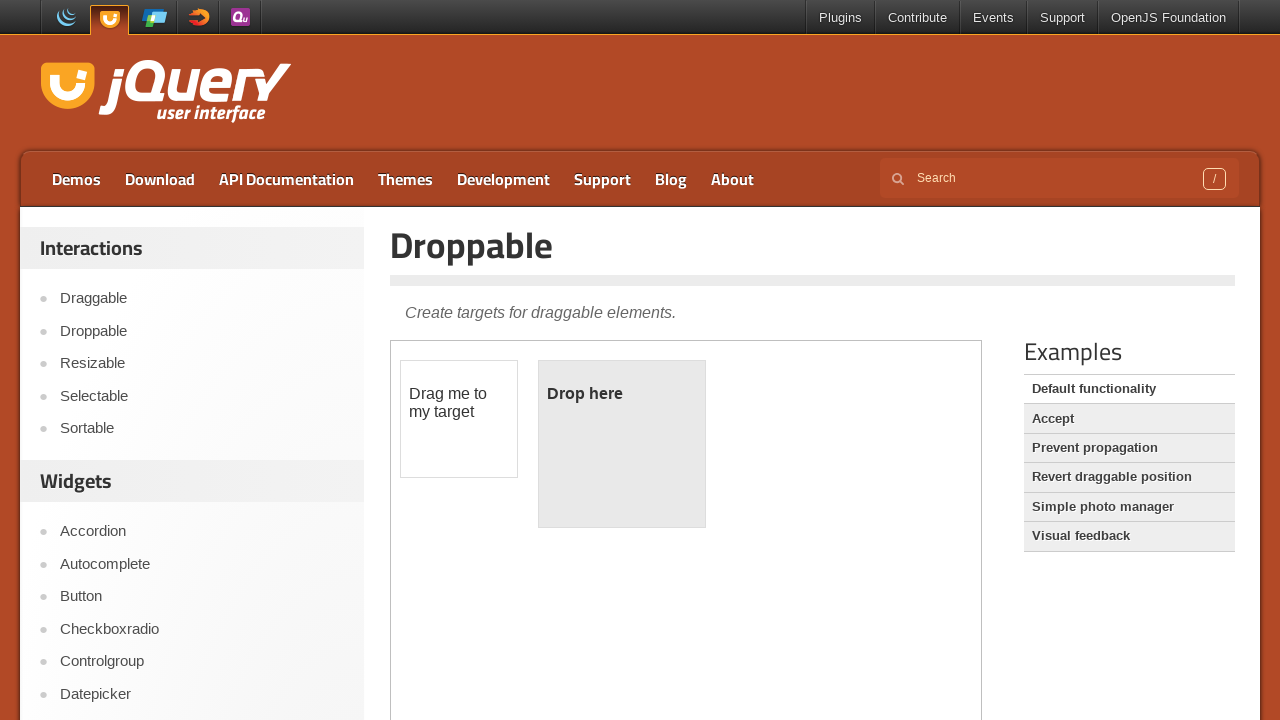

Located the droppable target element with id 'droppable'
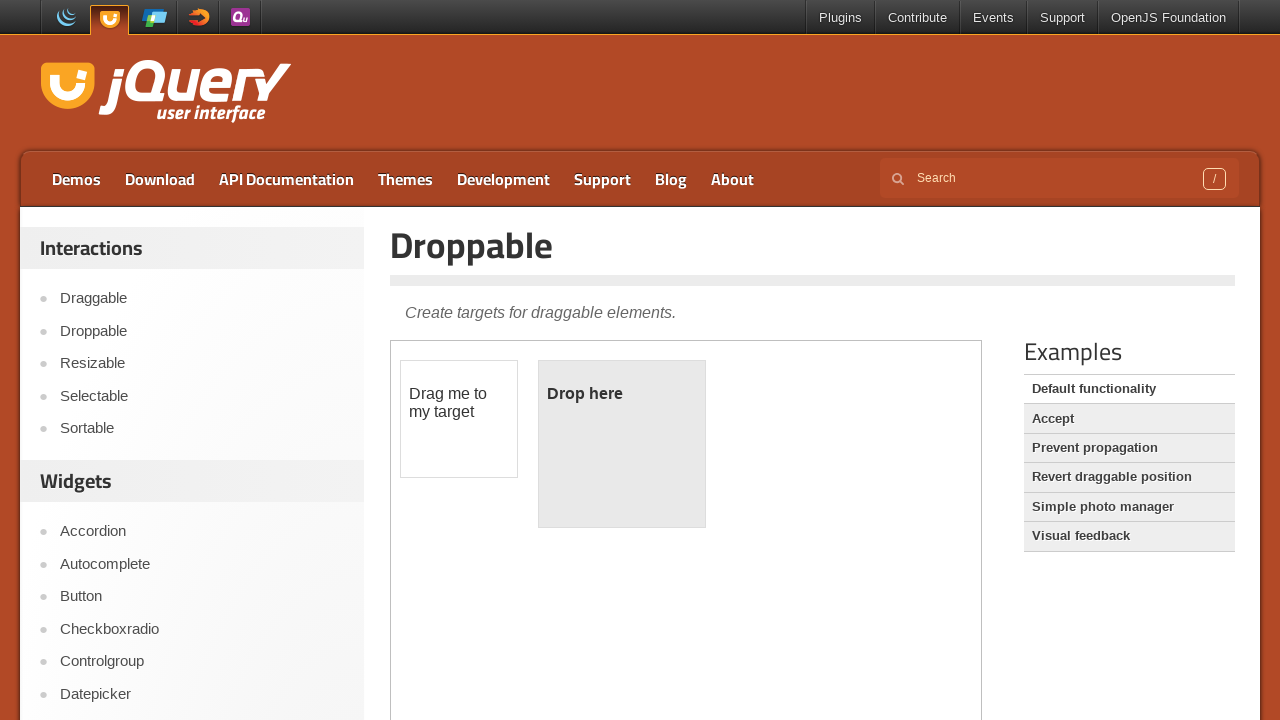

Successfully dragged the draggable element and dropped it onto the droppable target at (622, 444)
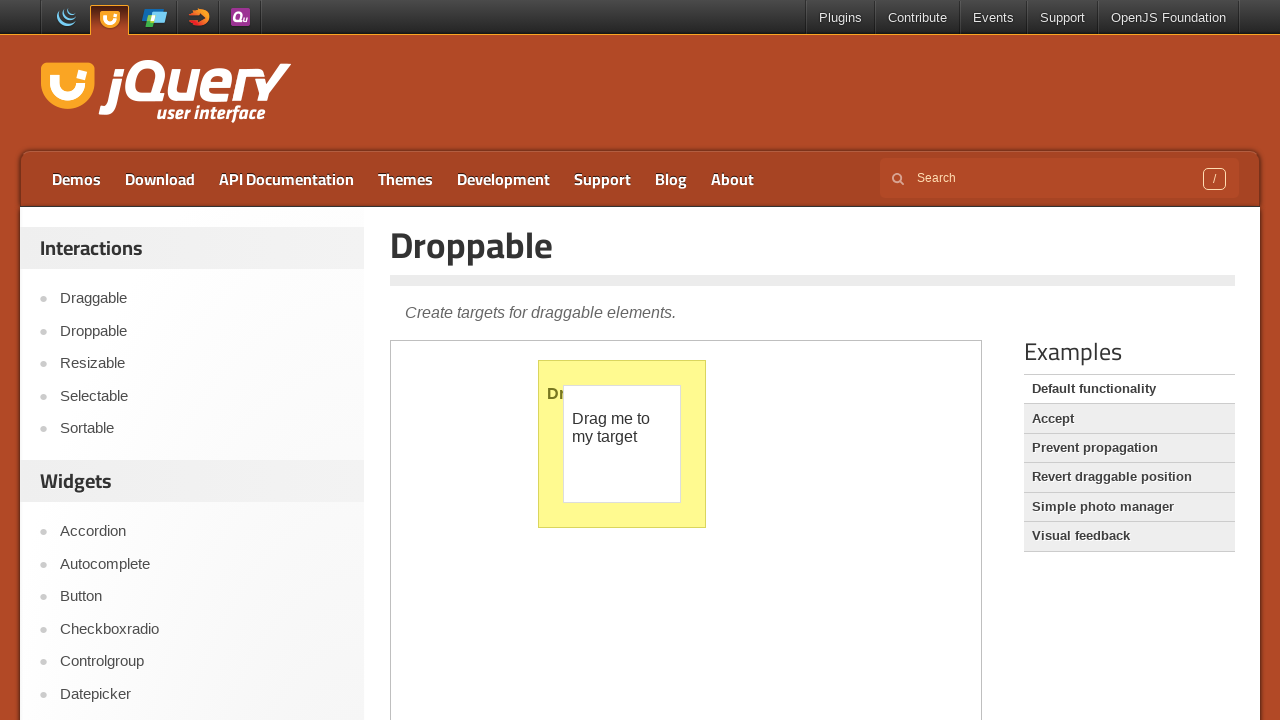

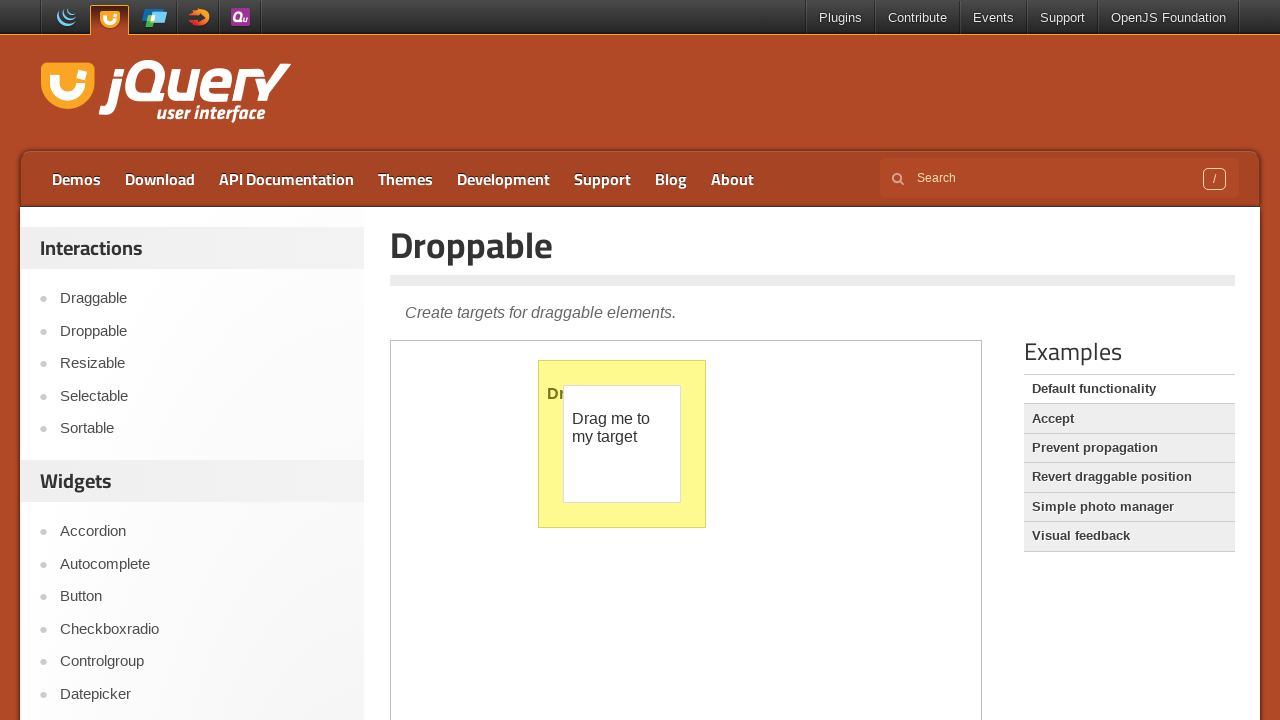